Tests double-click functionality by double-clicking a button and verifying the resulting message is displayed

Starting URL: https://automationfc.github.io/basic-form/index.html

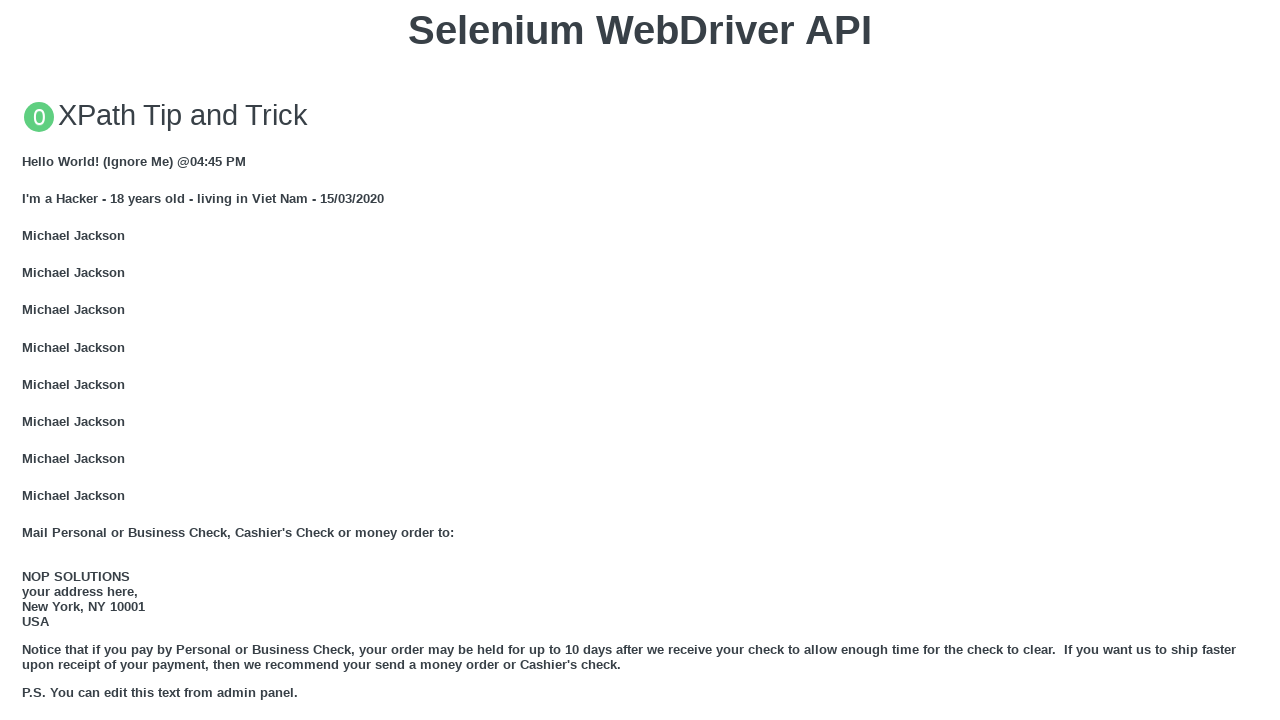

Scrolled double-click button into view
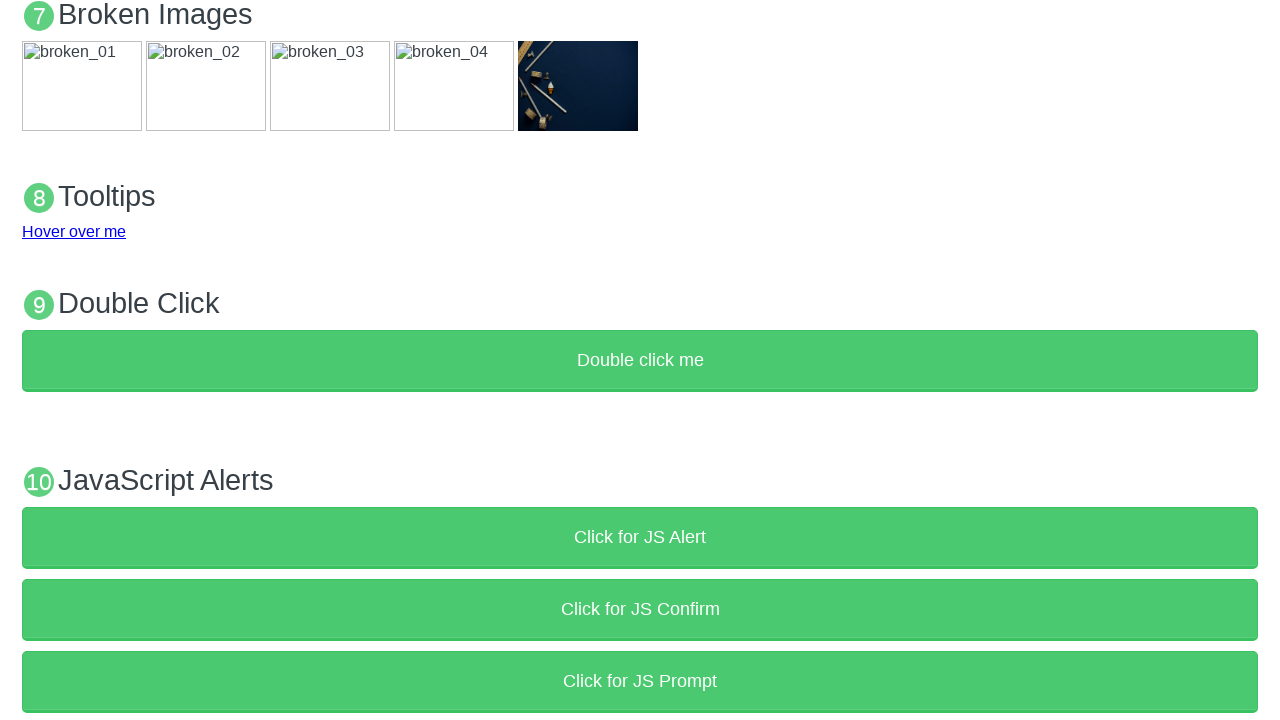

Double-clicked the button to trigger doubleClickMe() function at (640, 361) on button[ondblclick='doubleClickMe()']
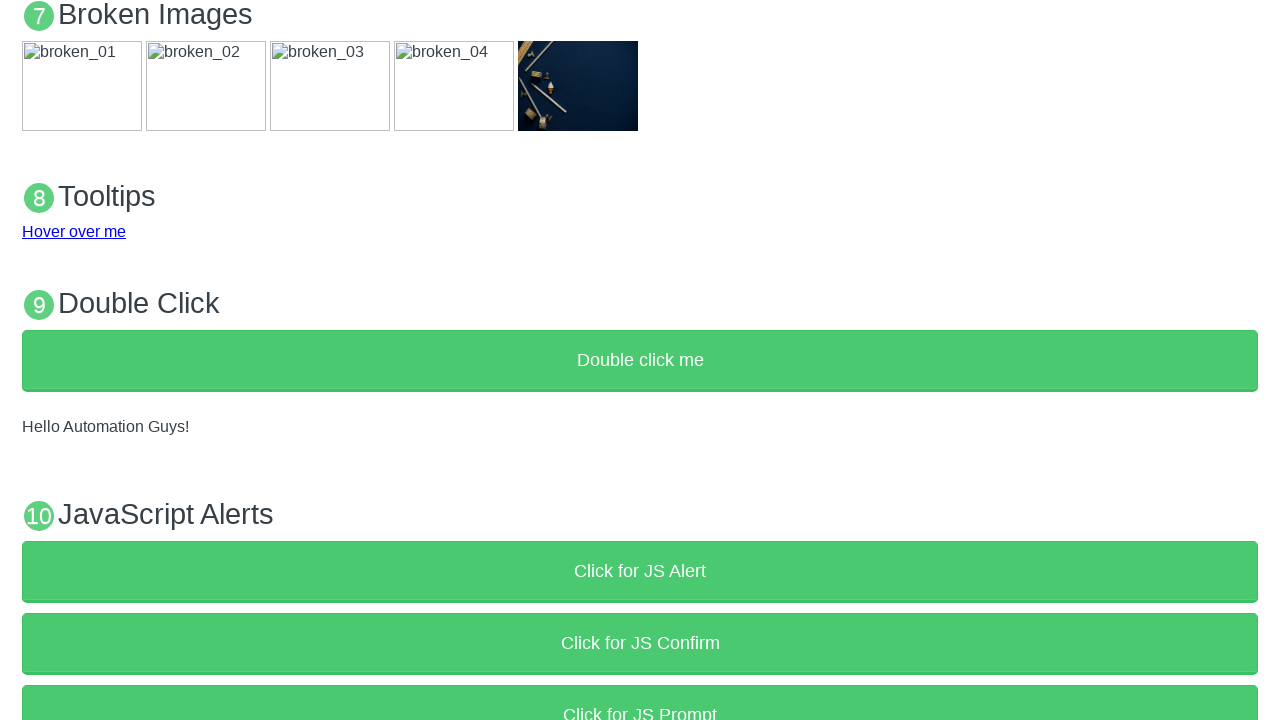

Waited for success message to appear
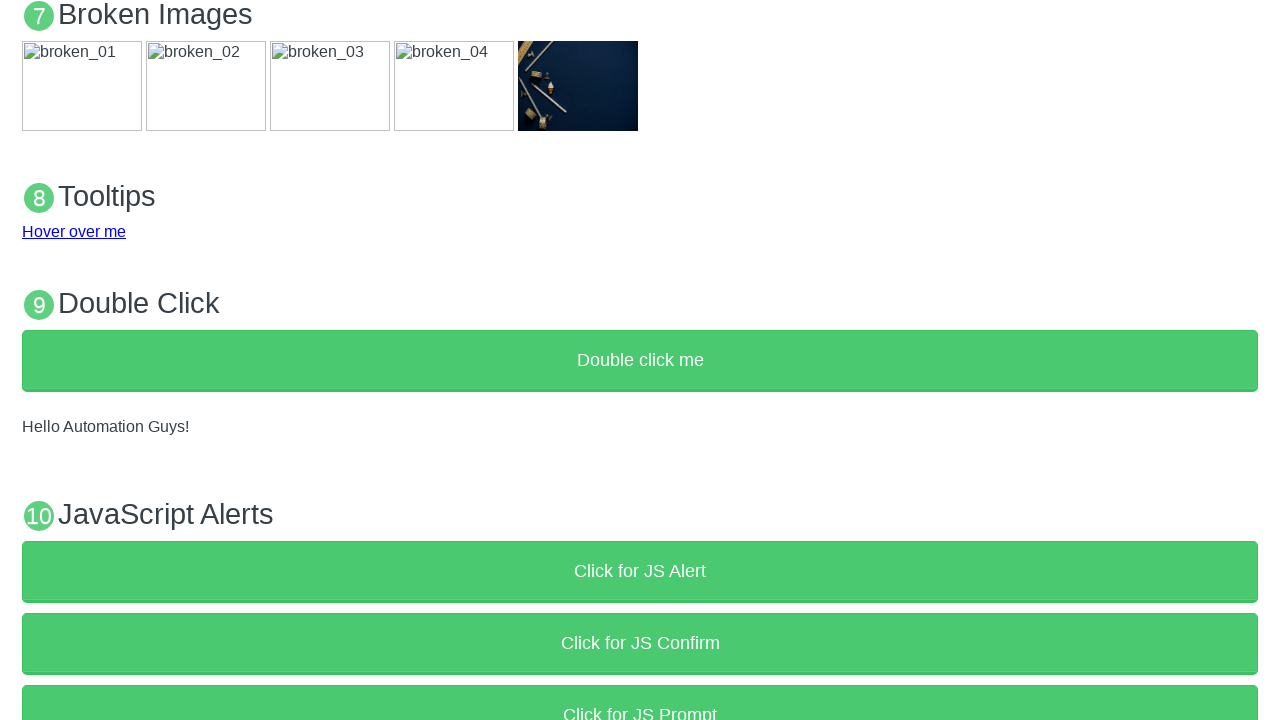

Verified that 'Hello Automation Guys!' message is visible
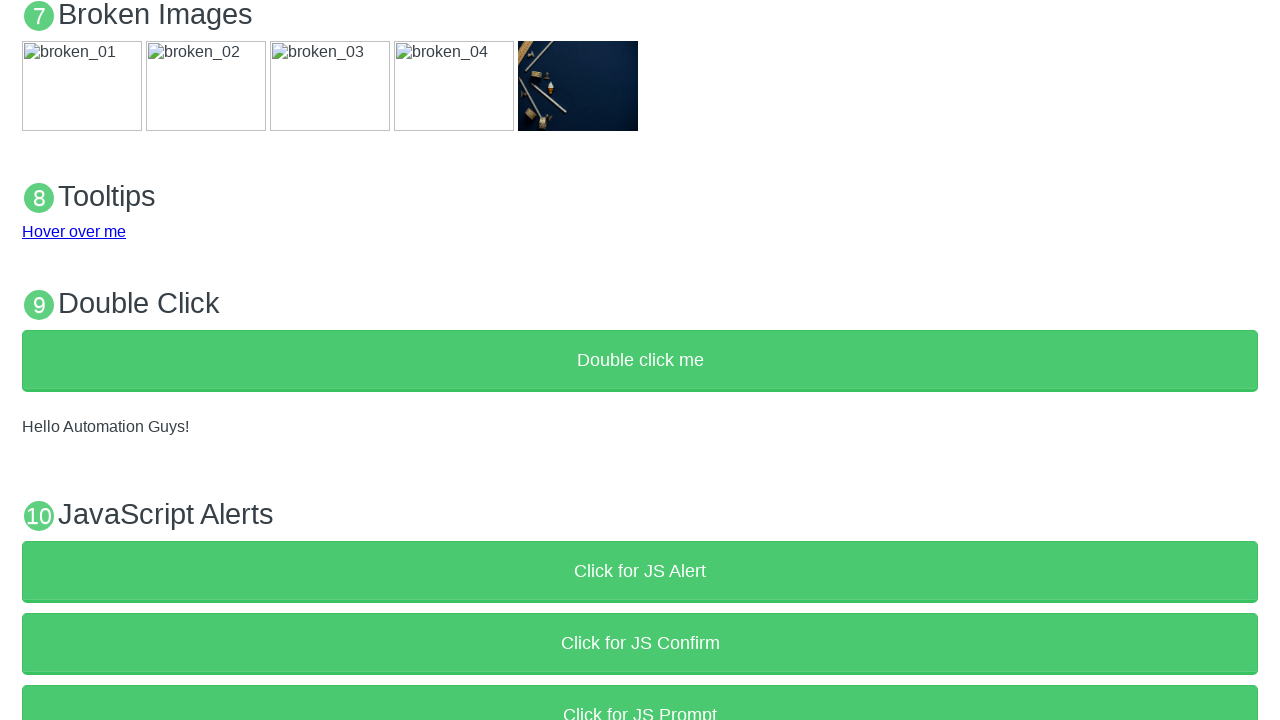

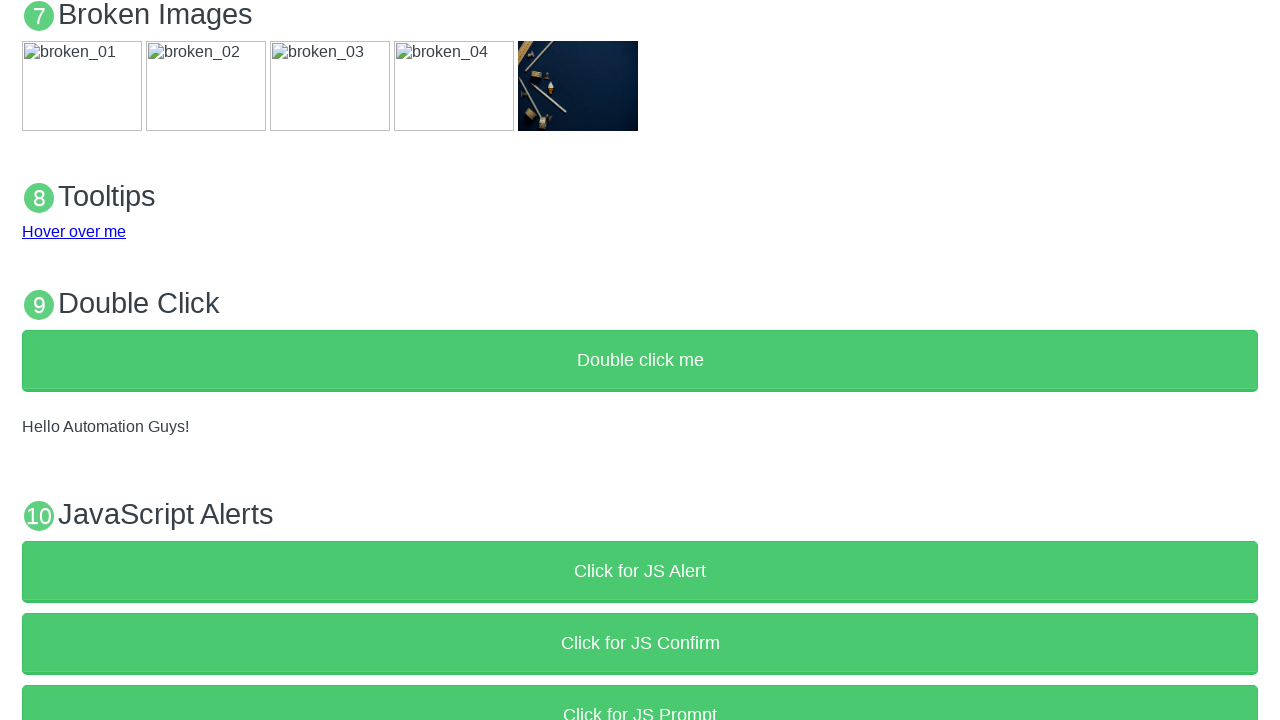